Navigates to the Training Support website and maximizes the browser window to verify the page loads successfully.

Starting URL: https://www.training-support.net/

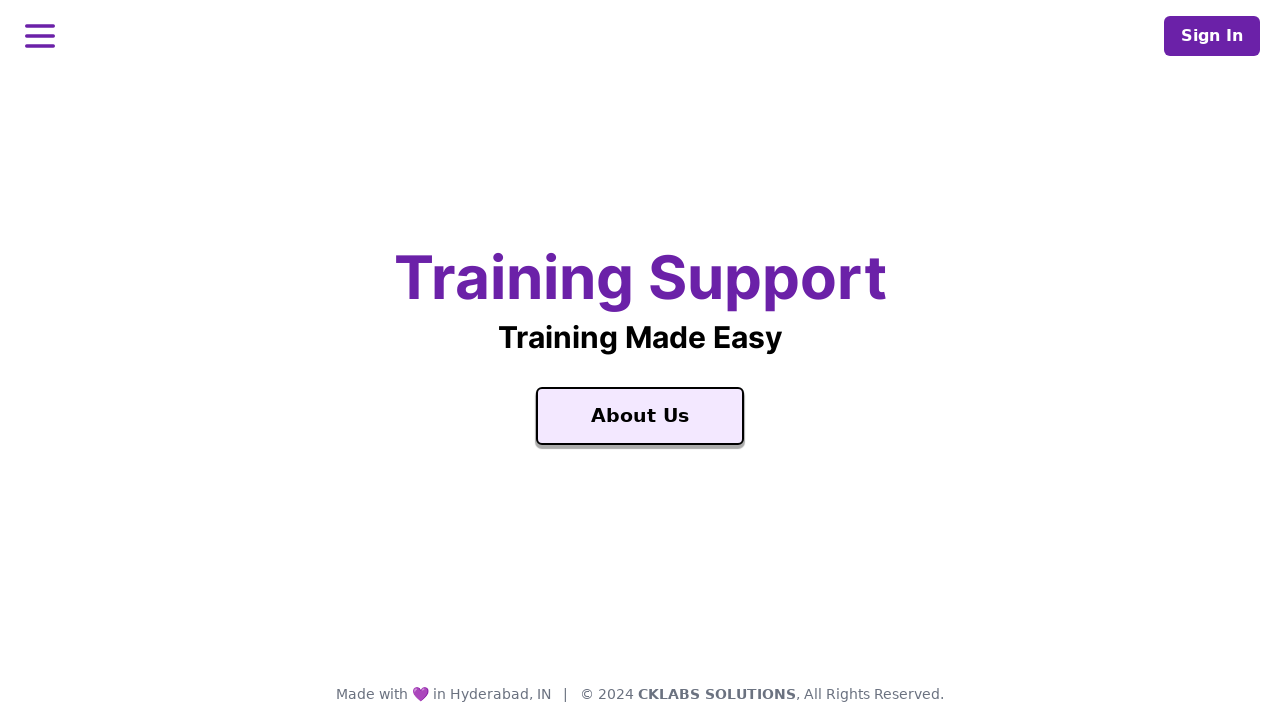

Set viewport size to 1920x1080 to maximize browser window
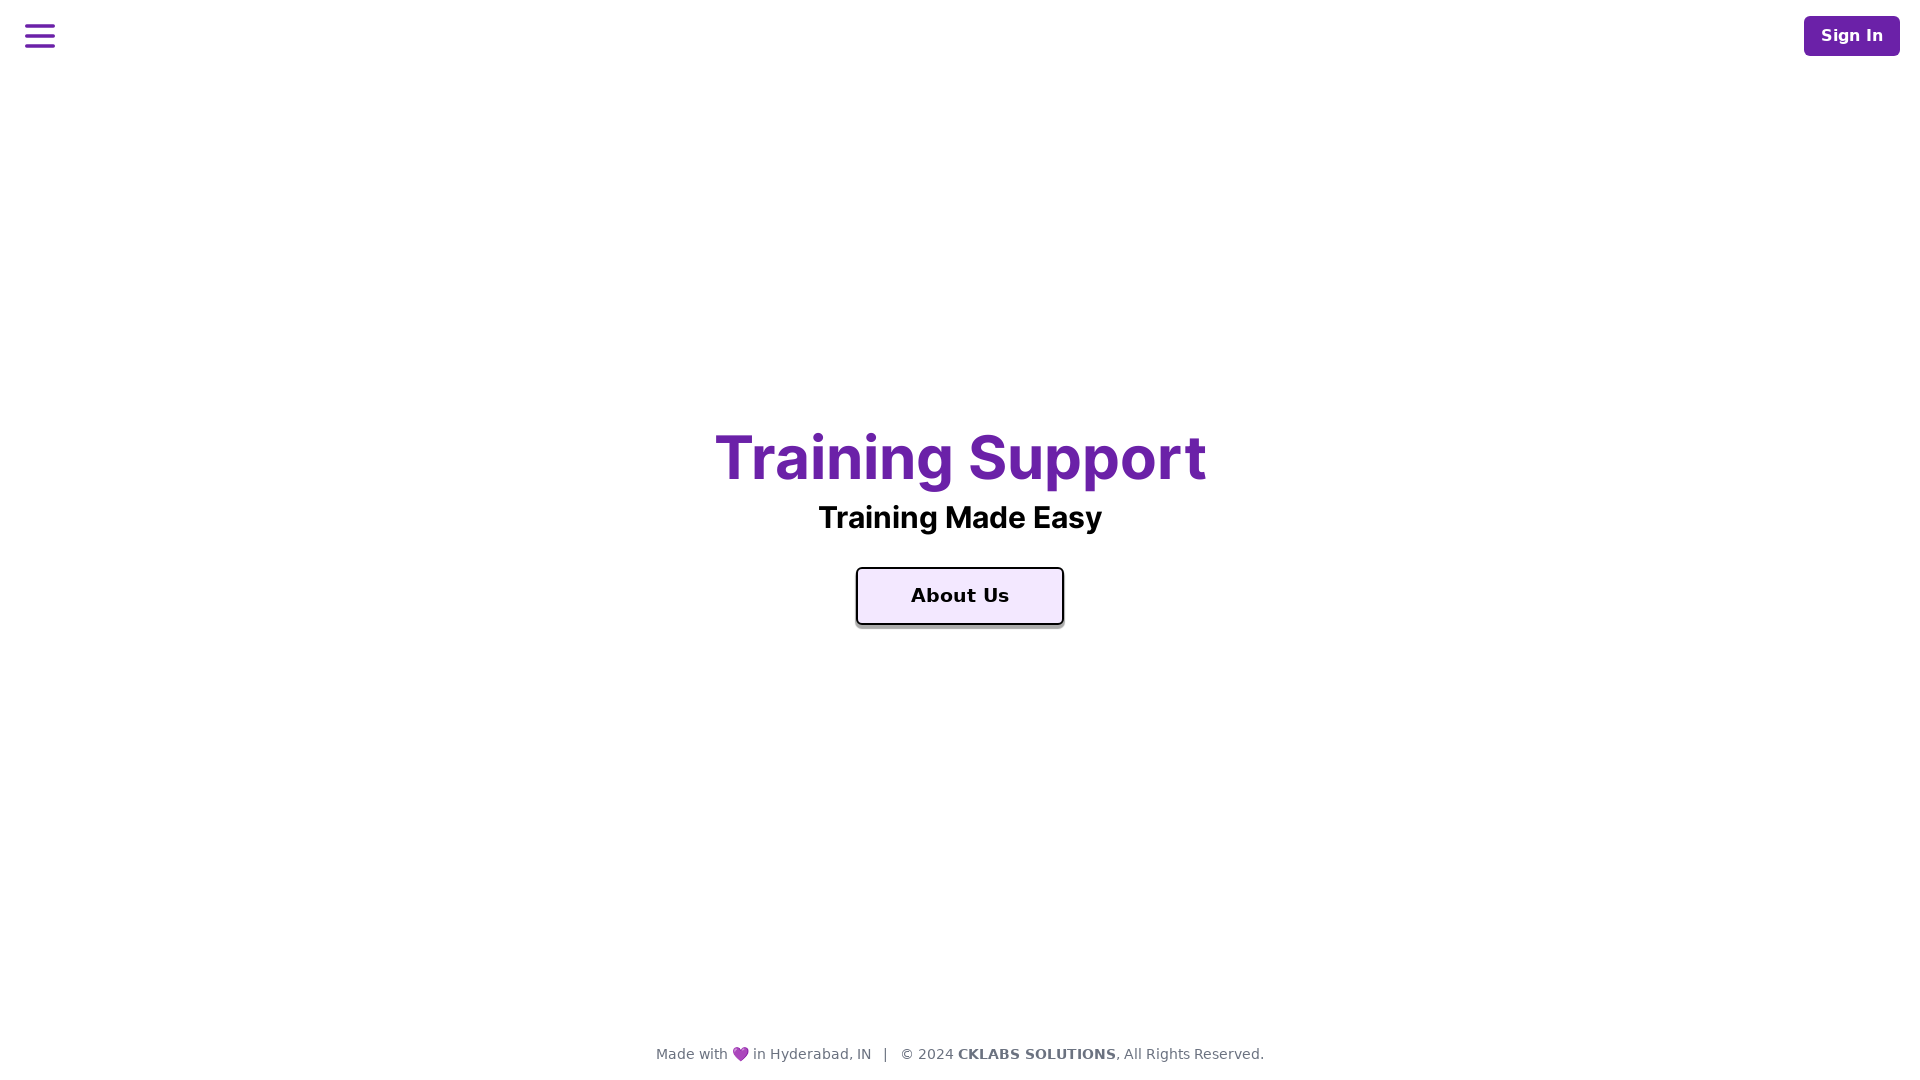

Waited for page to load - DOM content loaded state reached
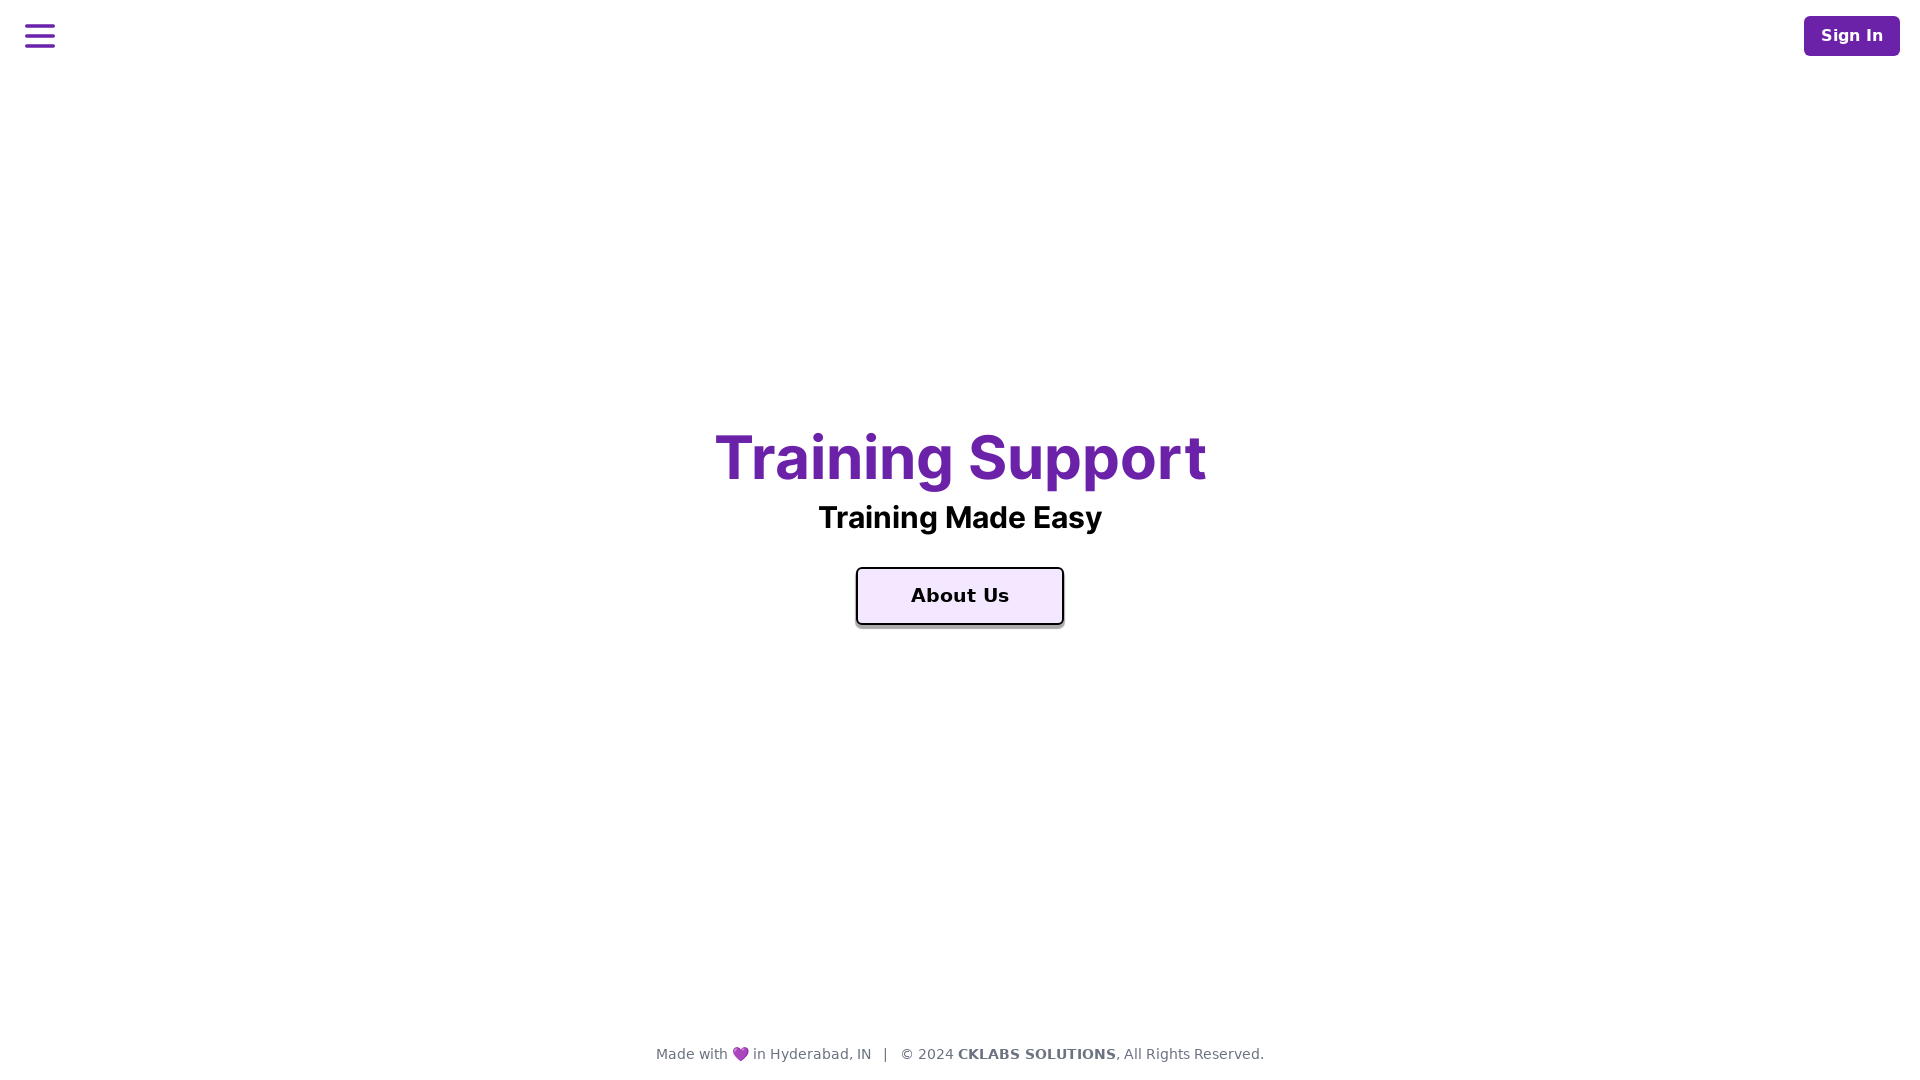

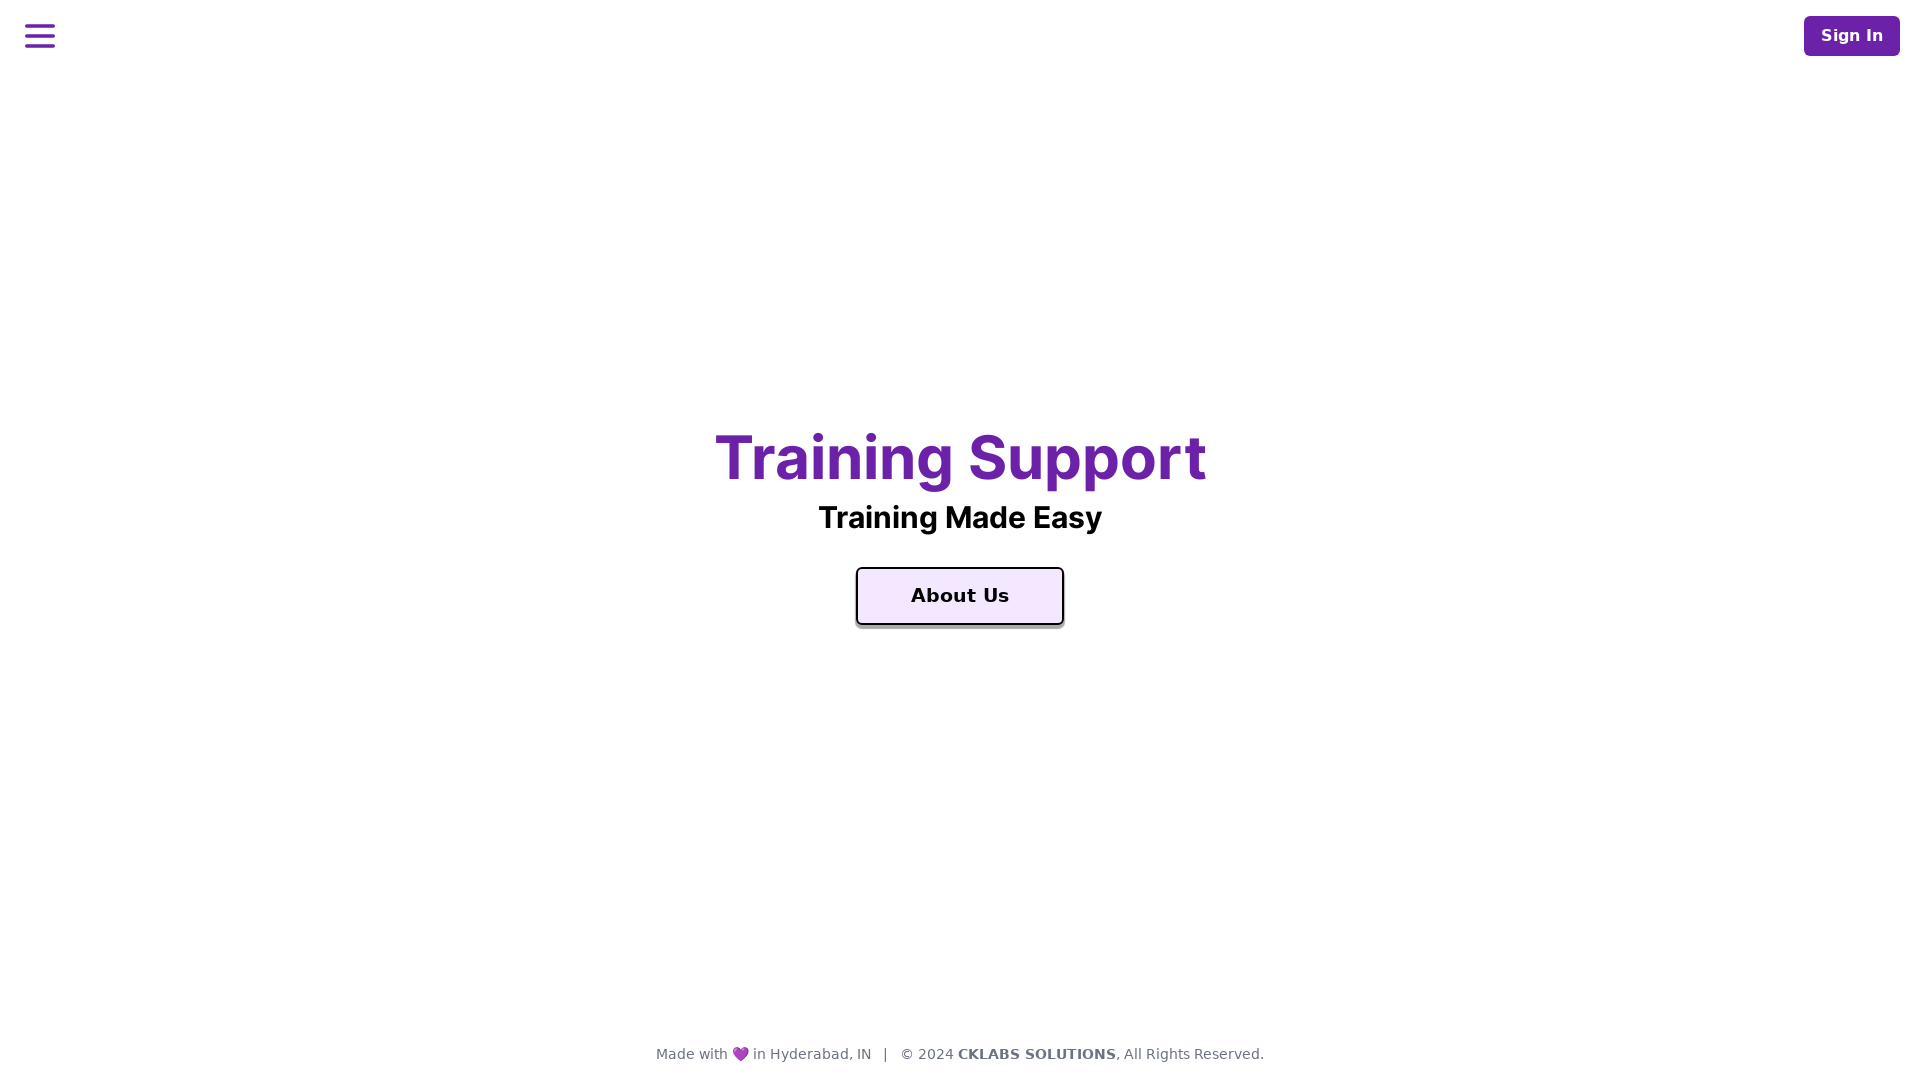